Tests adding and then removing elements by clicking the "Add Element" button 10 times, then clicking all 10 delete buttons to remove them, and verifying no delete buttons remain.

Starting URL: https://the-internet.herokuapp.com/

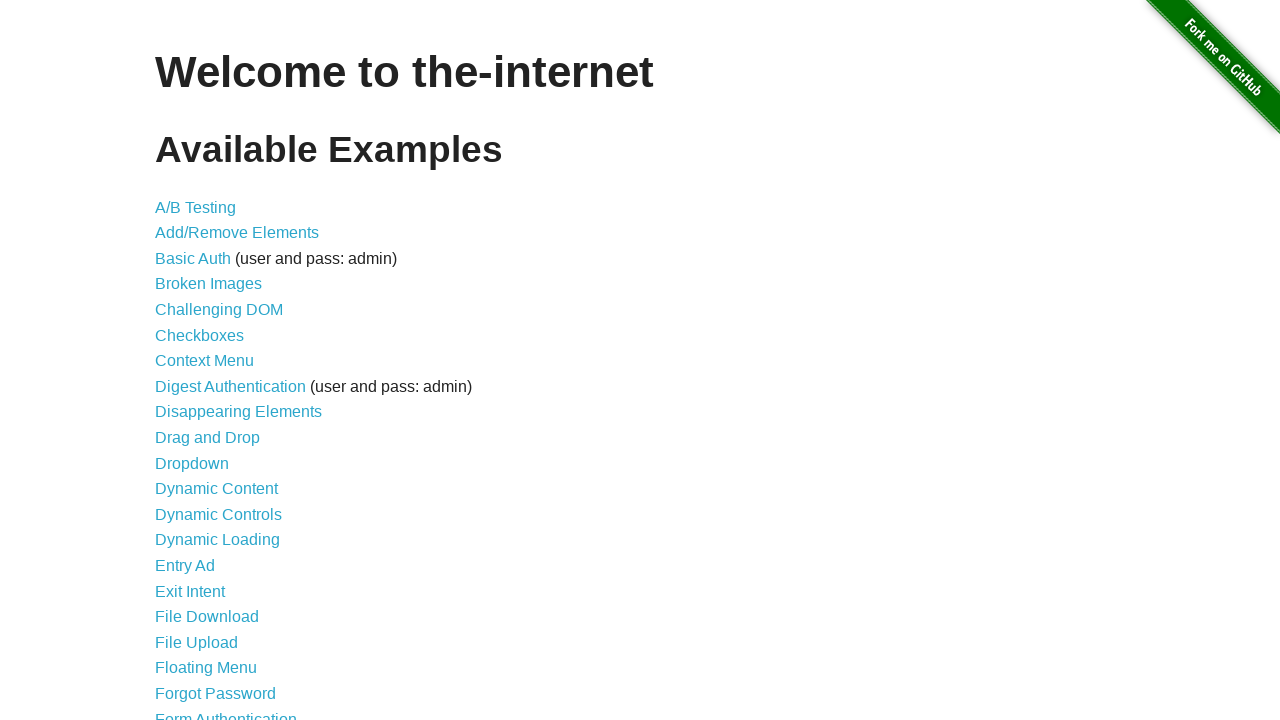

Clicked on Add/Remove Elements link at (237, 233) on a[href='/add_remove_elements/']
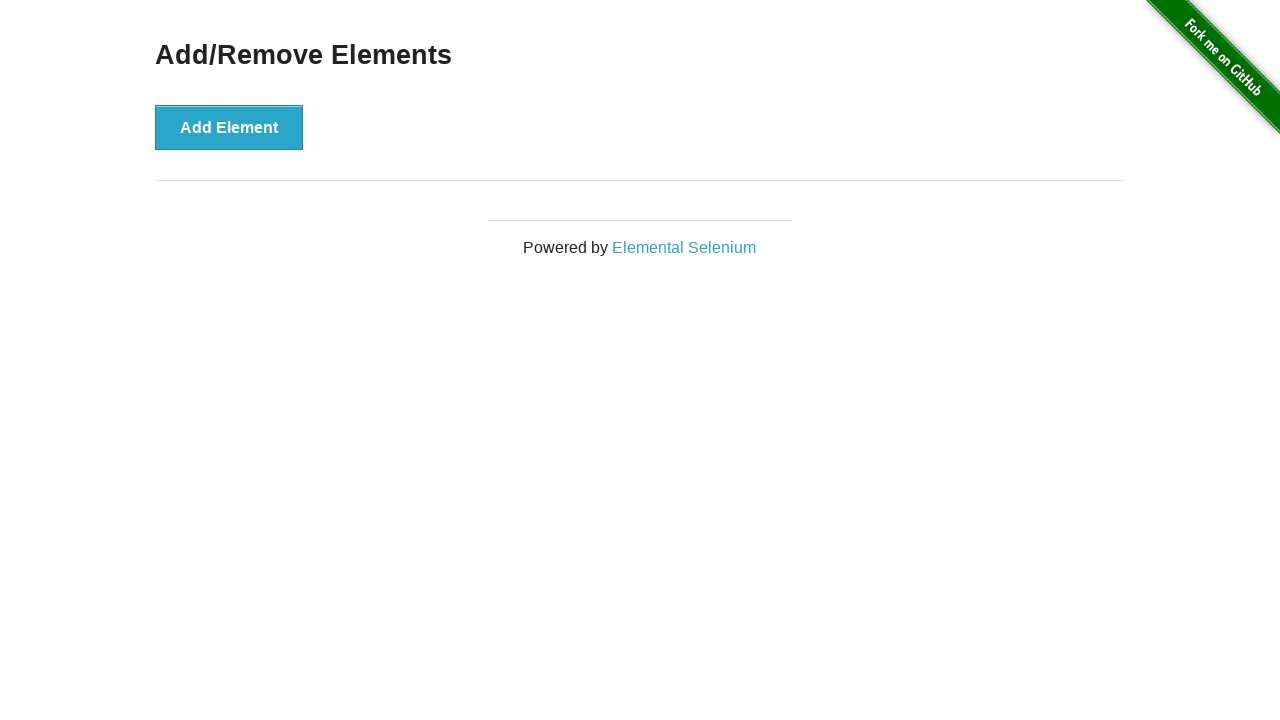

Add Element button loaded
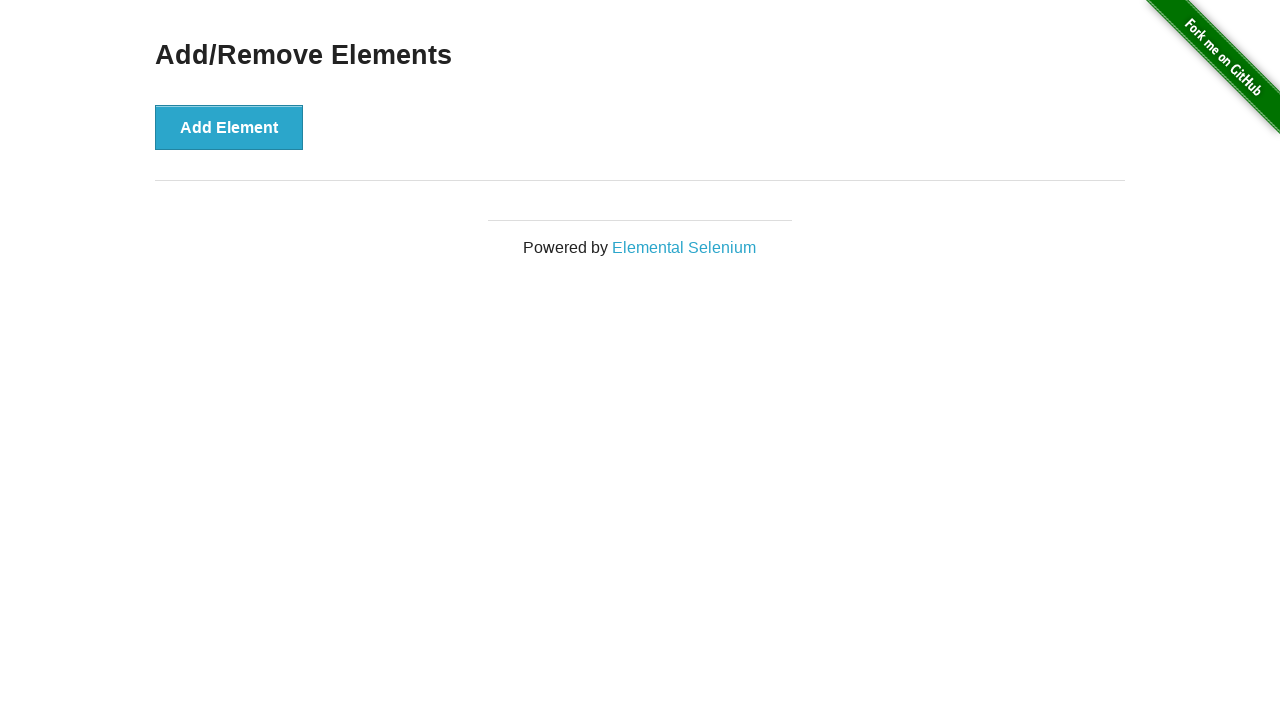

Clicked Add Element button (iteration 1/10) at (229, 127) on button[onclick='addElement()']
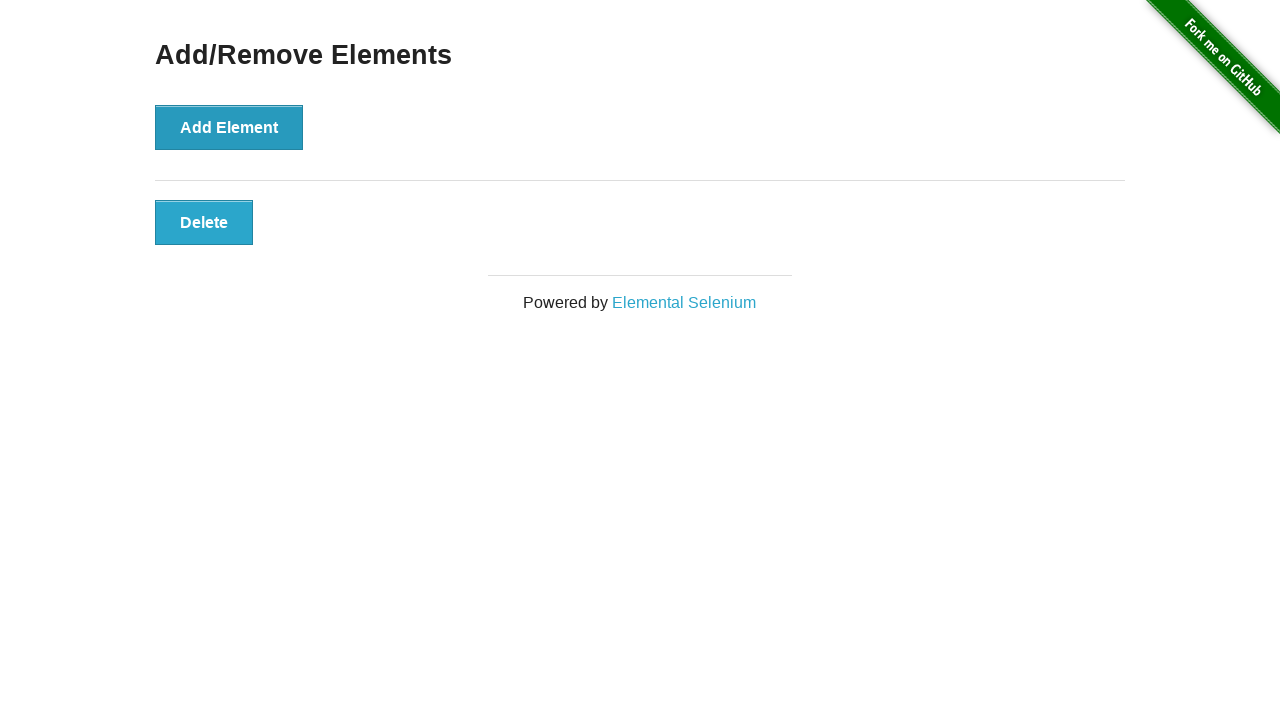

Clicked Add Element button (iteration 2/10) at (229, 127) on button[onclick='addElement()']
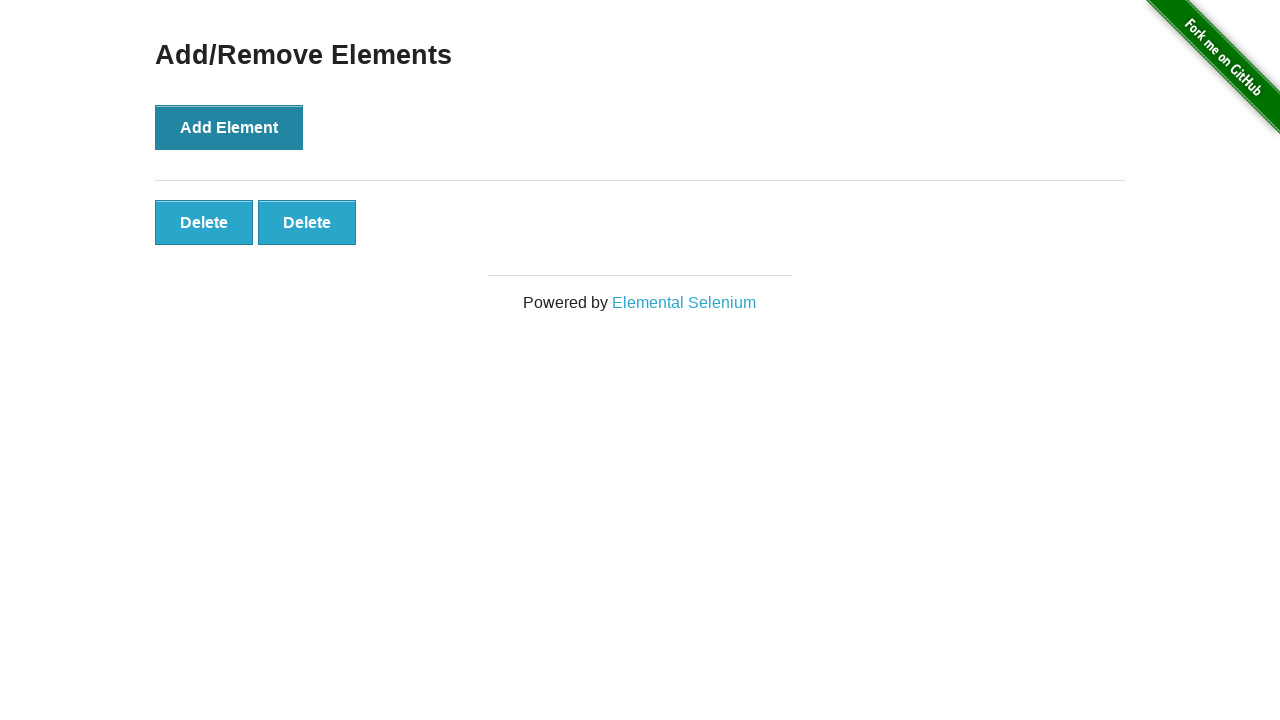

Clicked Add Element button (iteration 3/10) at (229, 127) on button[onclick='addElement()']
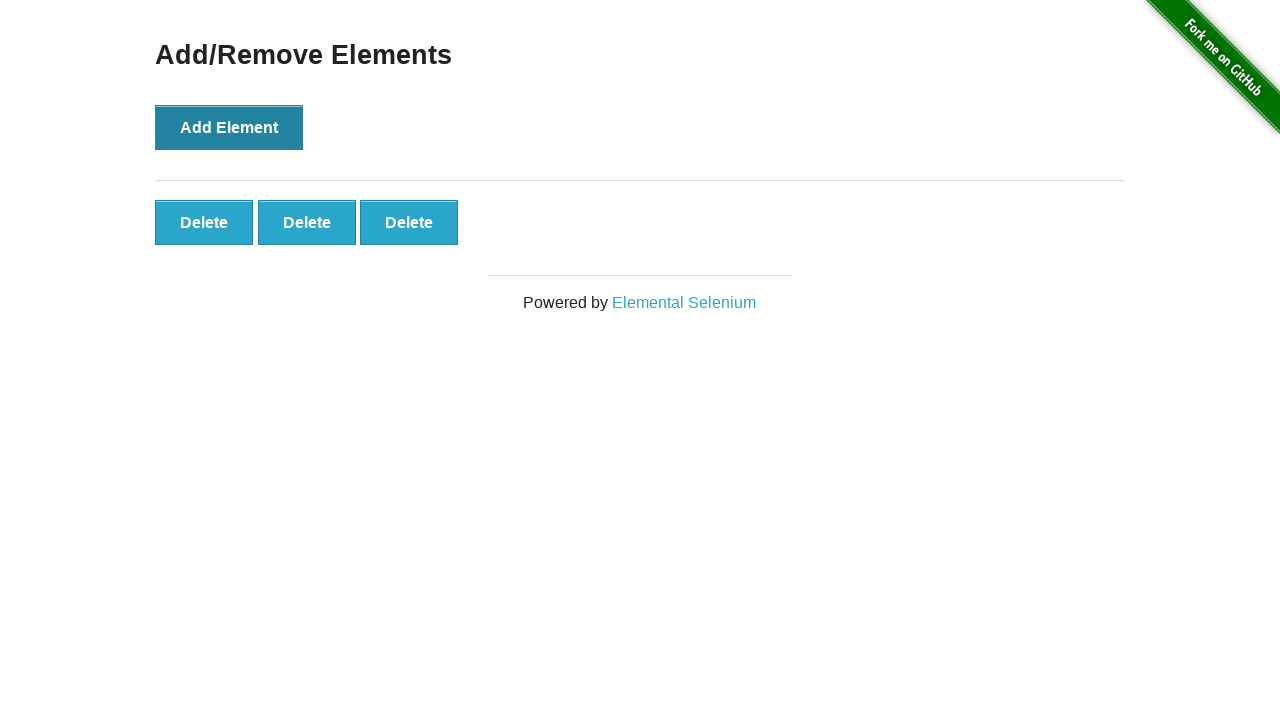

Clicked Add Element button (iteration 4/10) at (229, 127) on button[onclick='addElement()']
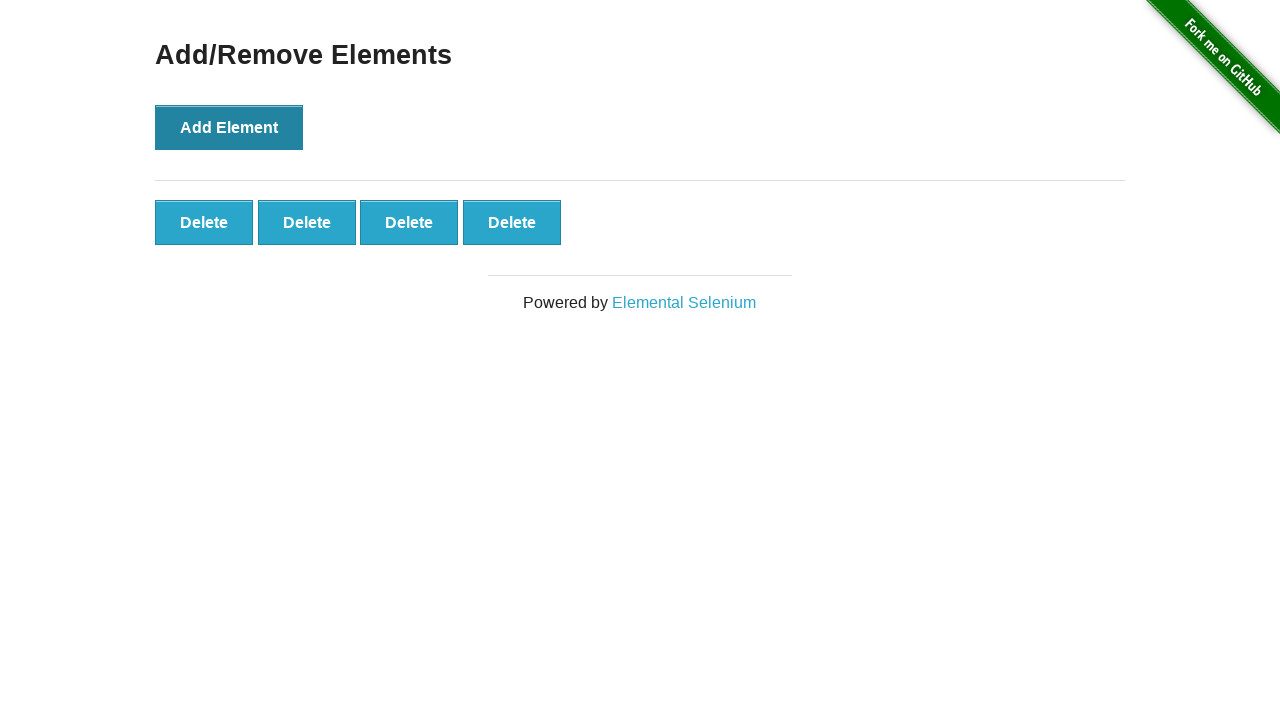

Clicked Add Element button (iteration 5/10) at (229, 127) on button[onclick='addElement()']
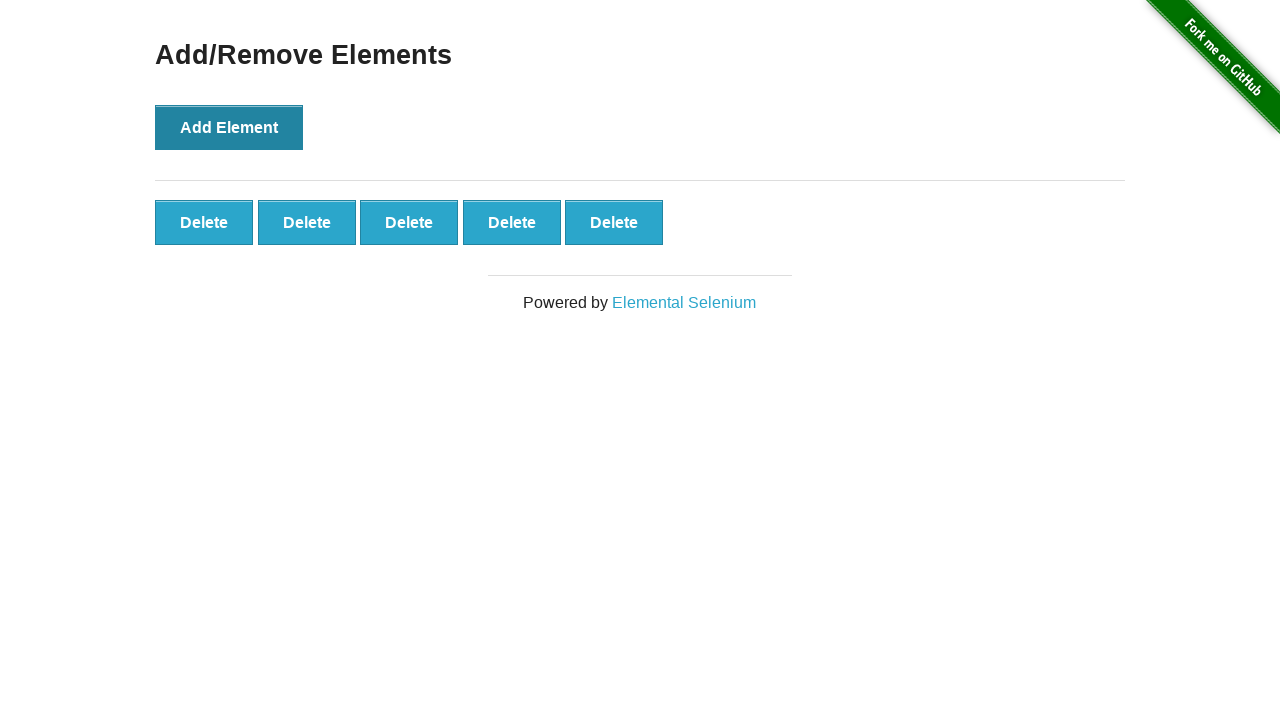

Clicked Add Element button (iteration 6/10) at (229, 127) on button[onclick='addElement()']
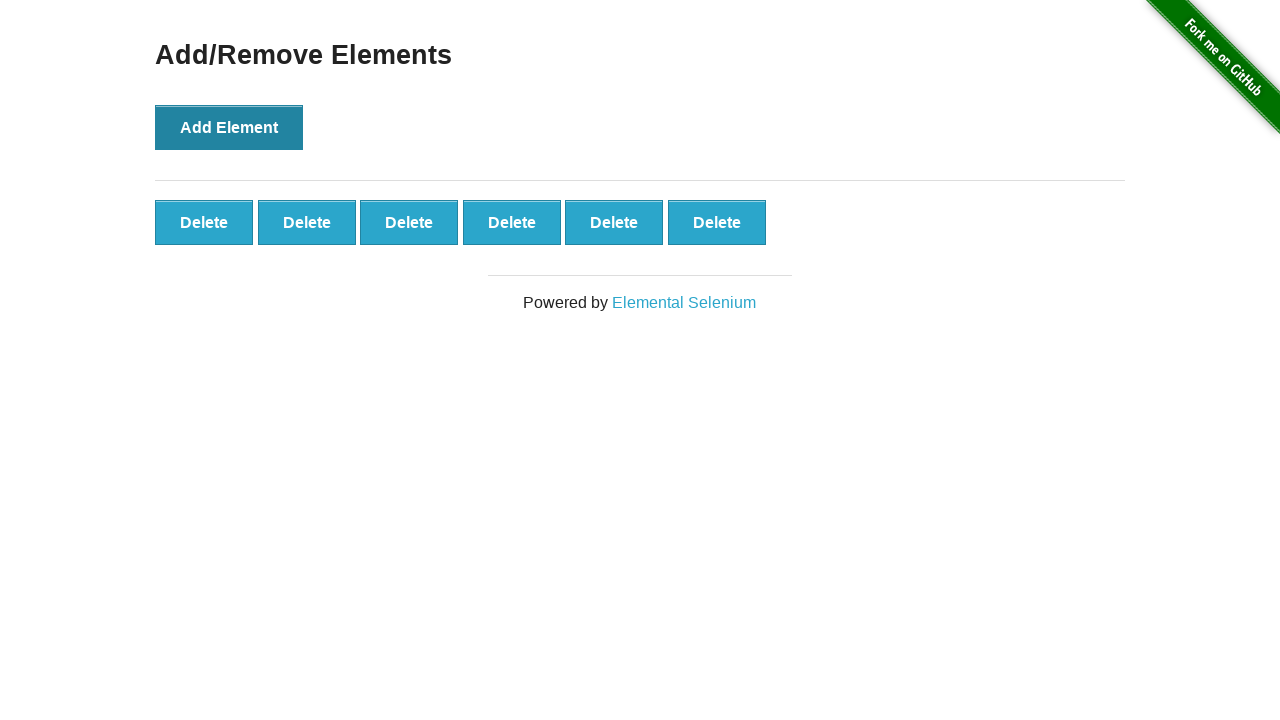

Clicked Add Element button (iteration 7/10) at (229, 127) on button[onclick='addElement()']
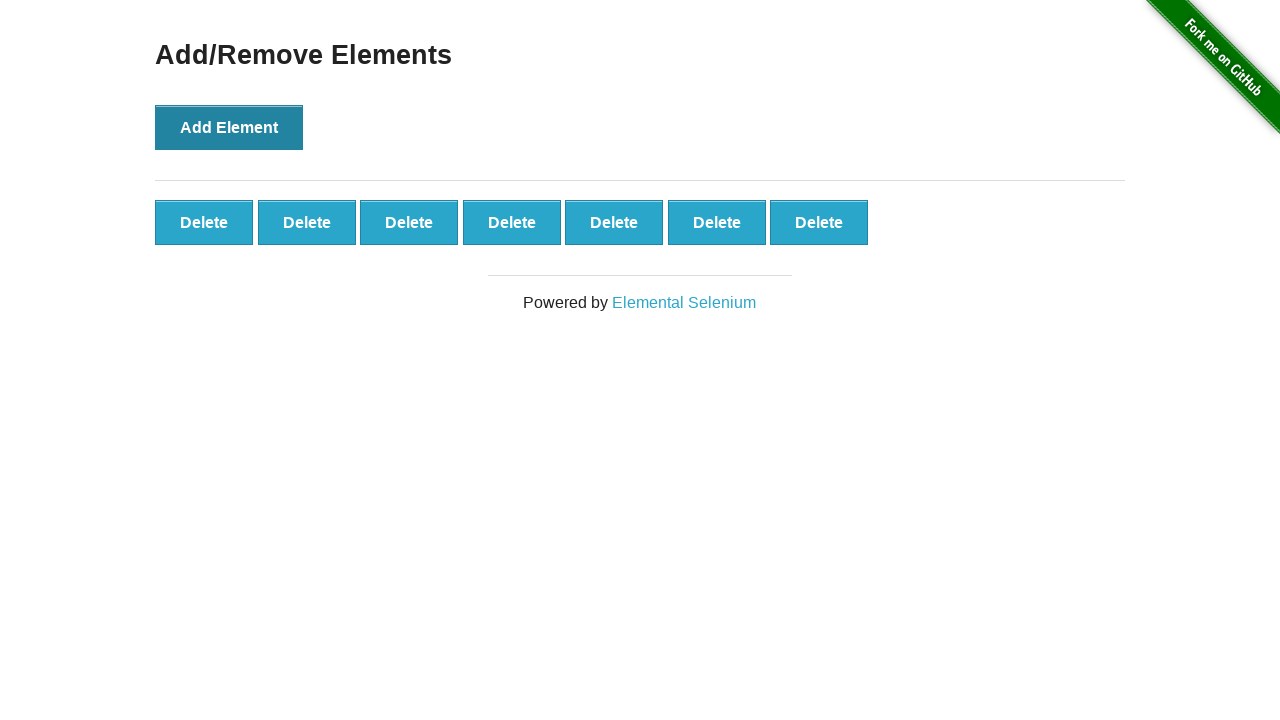

Clicked Add Element button (iteration 8/10) at (229, 127) on button[onclick='addElement()']
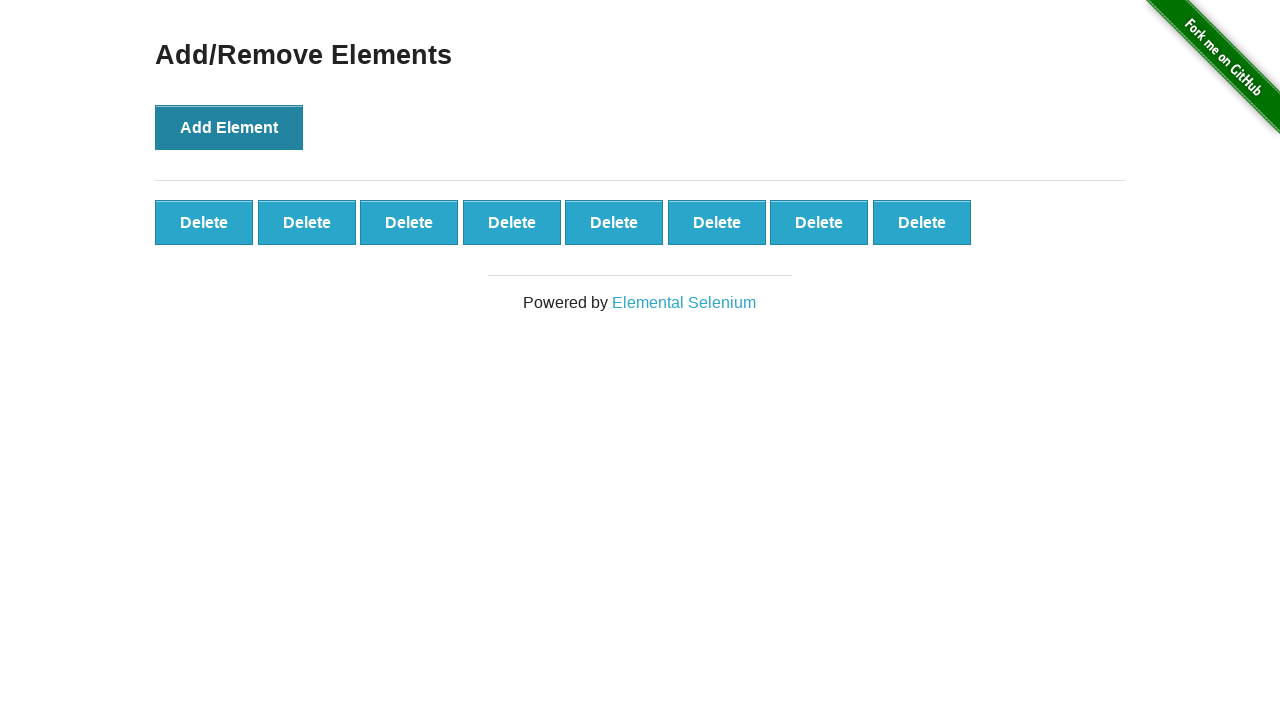

Clicked Add Element button (iteration 9/10) at (229, 127) on button[onclick='addElement()']
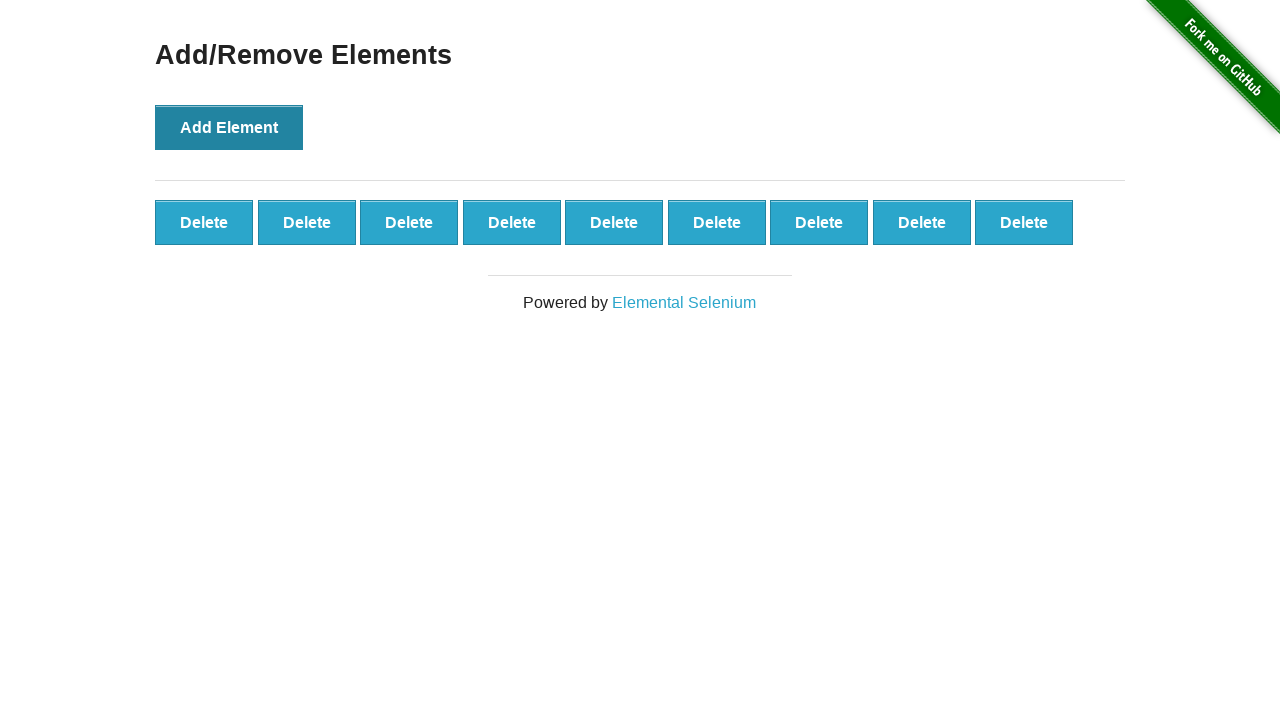

Clicked Add Element button (iteration 10/10) at (229, 127) on button[onclick='addElement()']
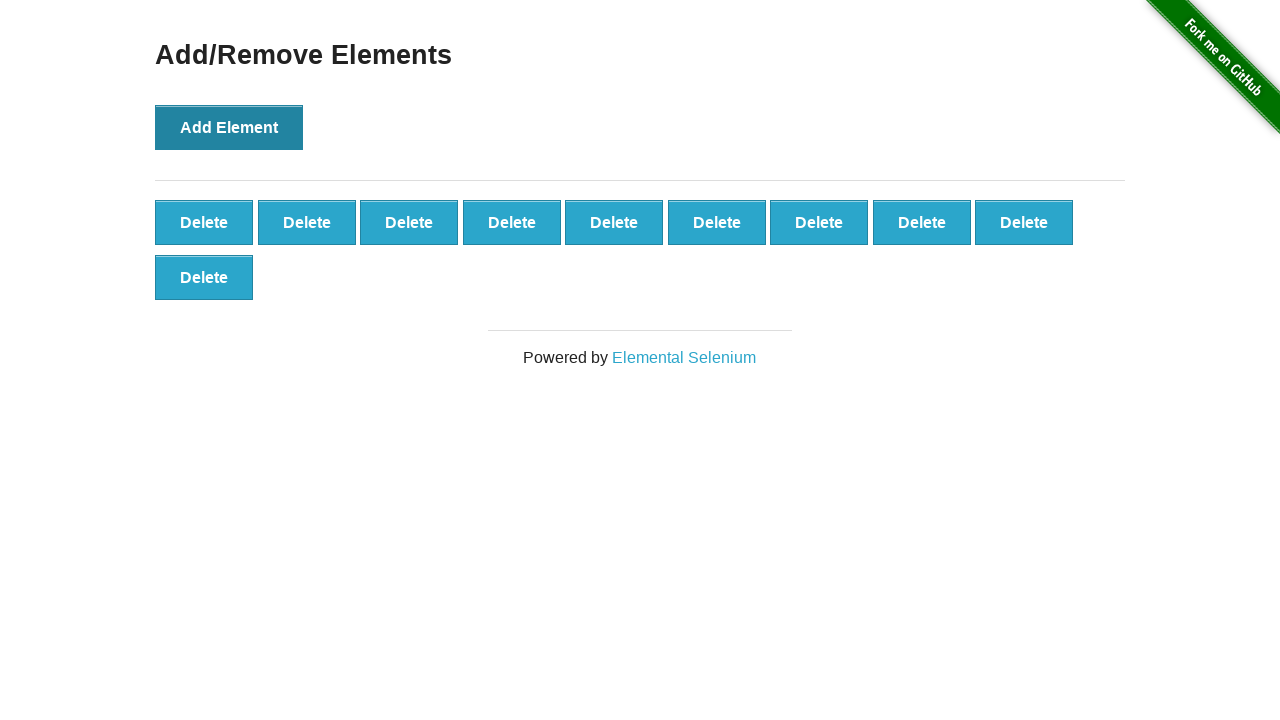

Clicked delete button to remove element (iteration 1/10) at (204, 222) on .added-manually >> nth=0
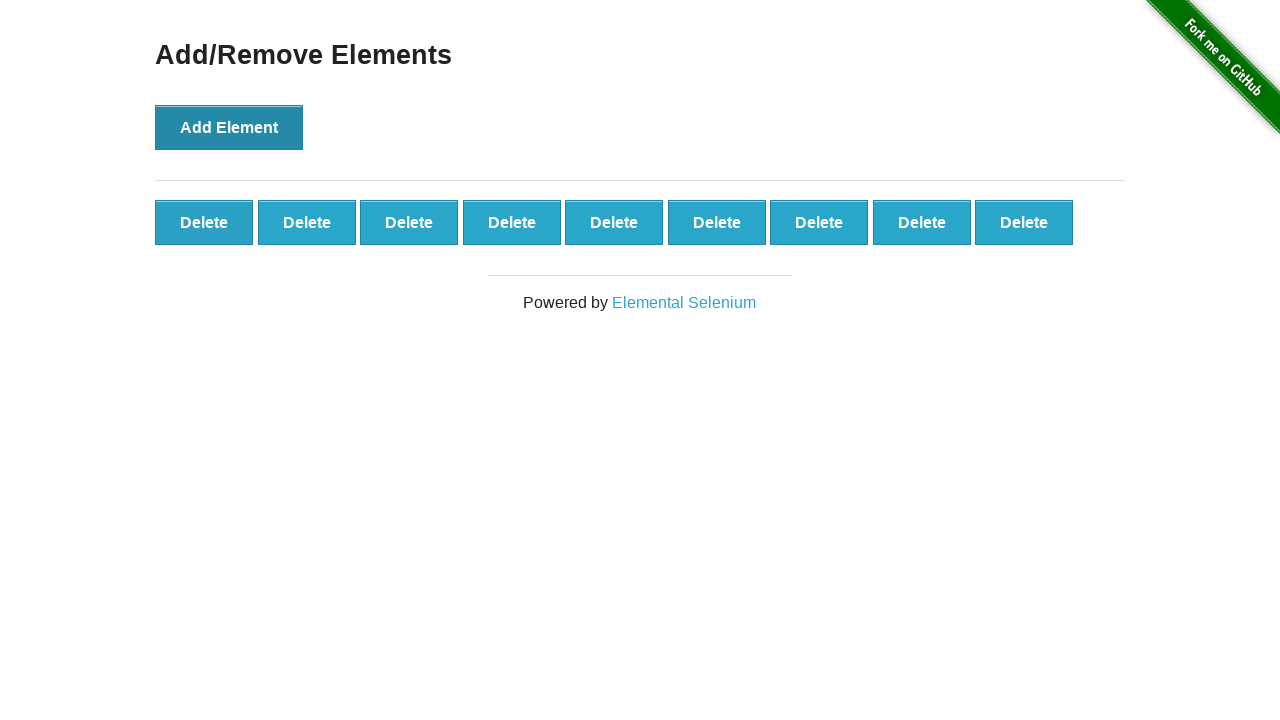

Clicked delete button to remove element (iteration 2/10) at (204, 222) on .added-manually >> nth=0
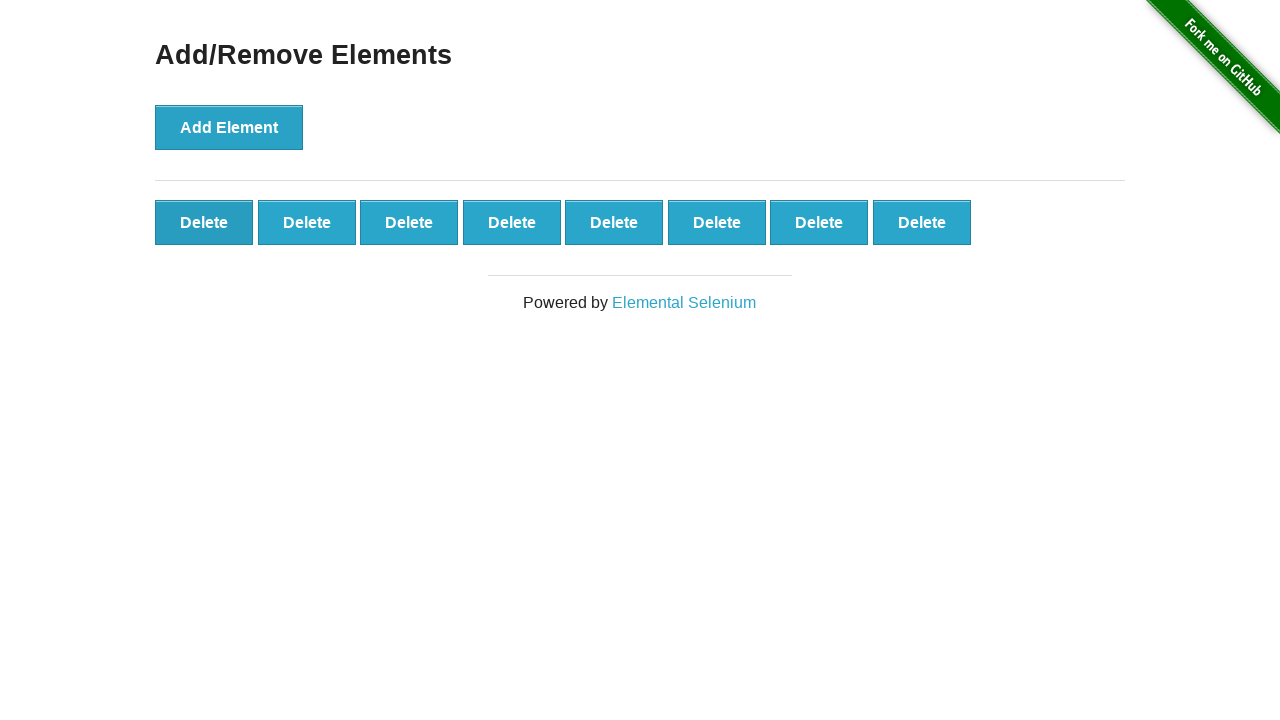

Clicked delete button to remove element (iteration 3/10) at (204, 222) on .added-manually >> nth=0
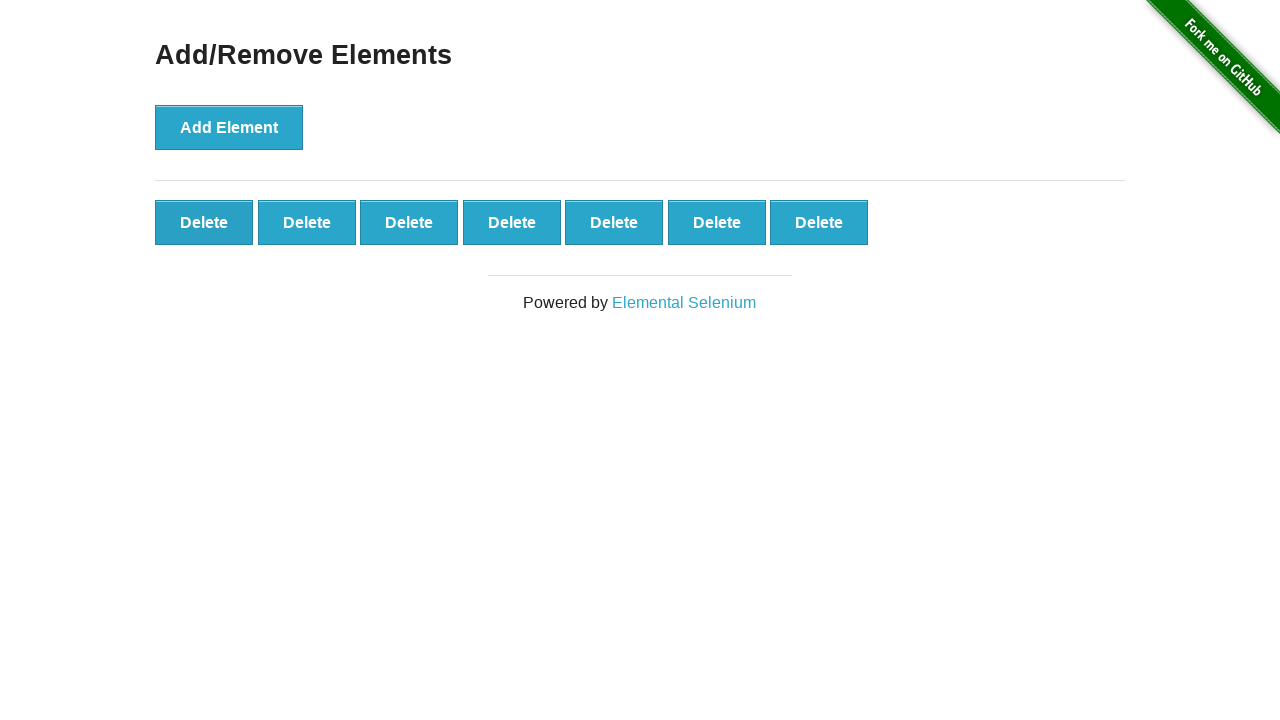

Clicked delete button to remove element (iteration 4/10) at (204, 222) on .added-manually >> nth=0
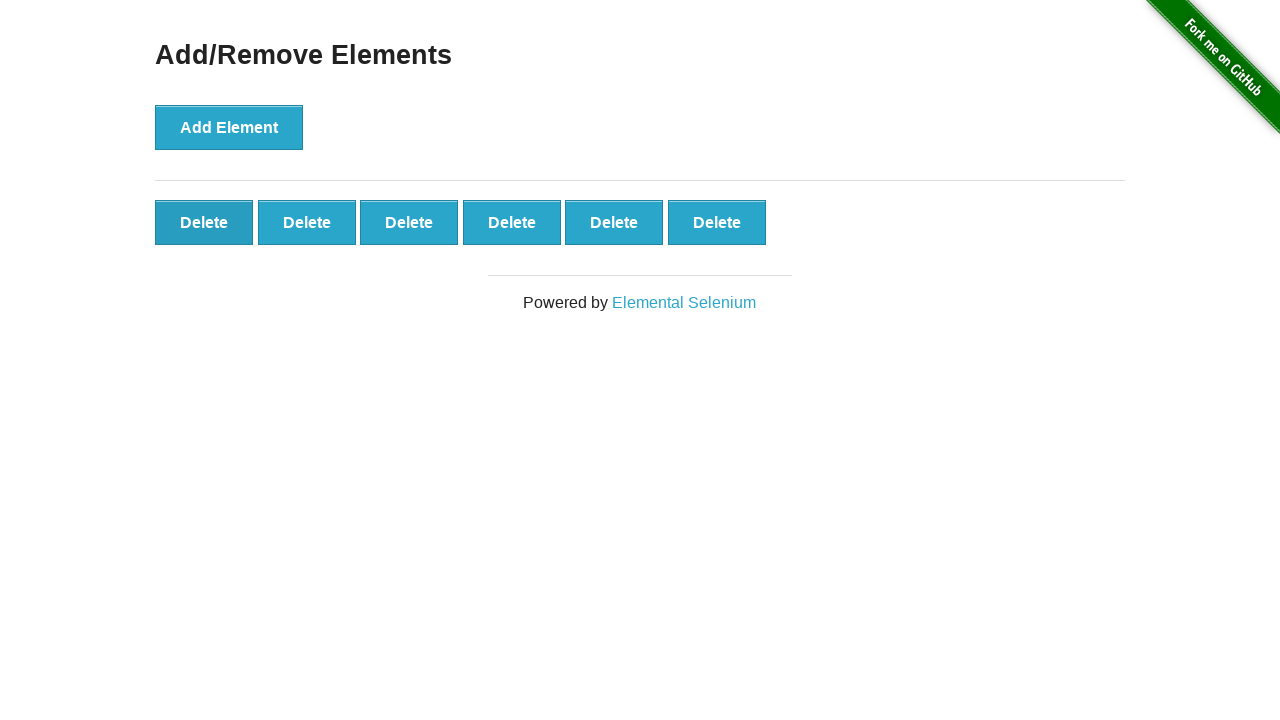

Clicked delete button to remove element (iteration 5/10) at (204, 222) on .added-manually >> nth=0
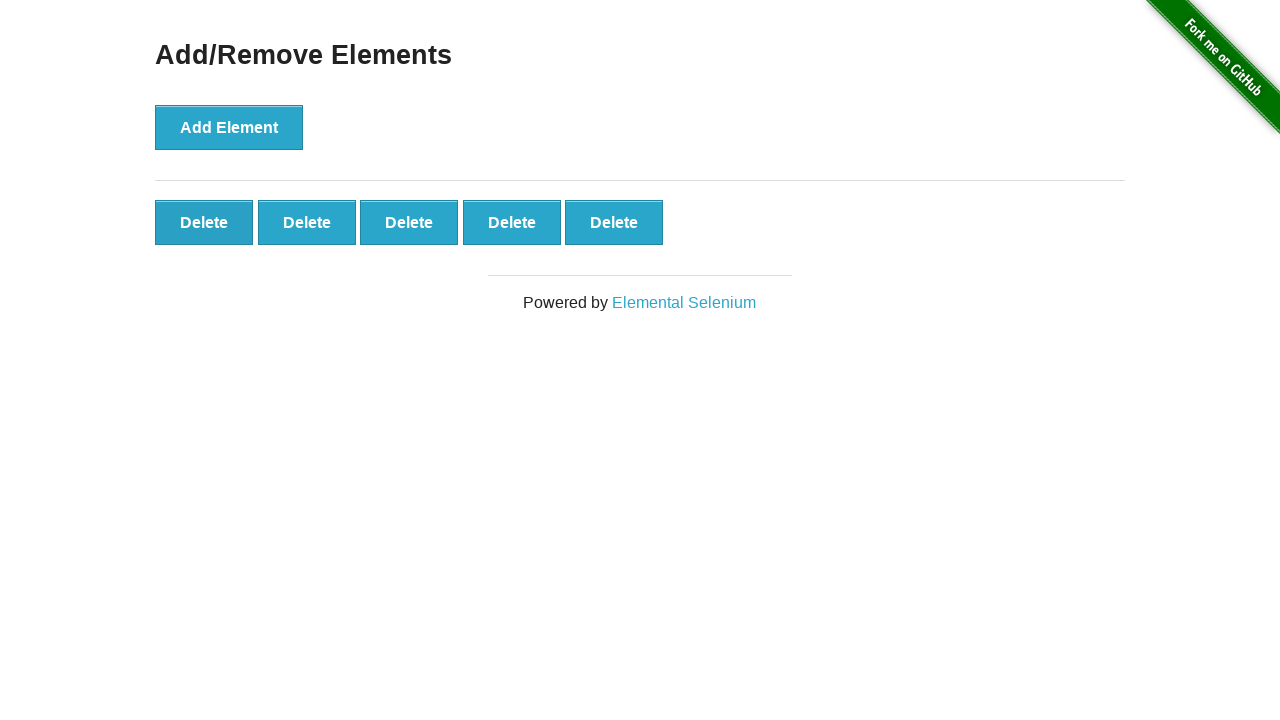

Clicked delete button to remove element (iteration 6/10) at (204, 222) on .added-manually >> nth=0
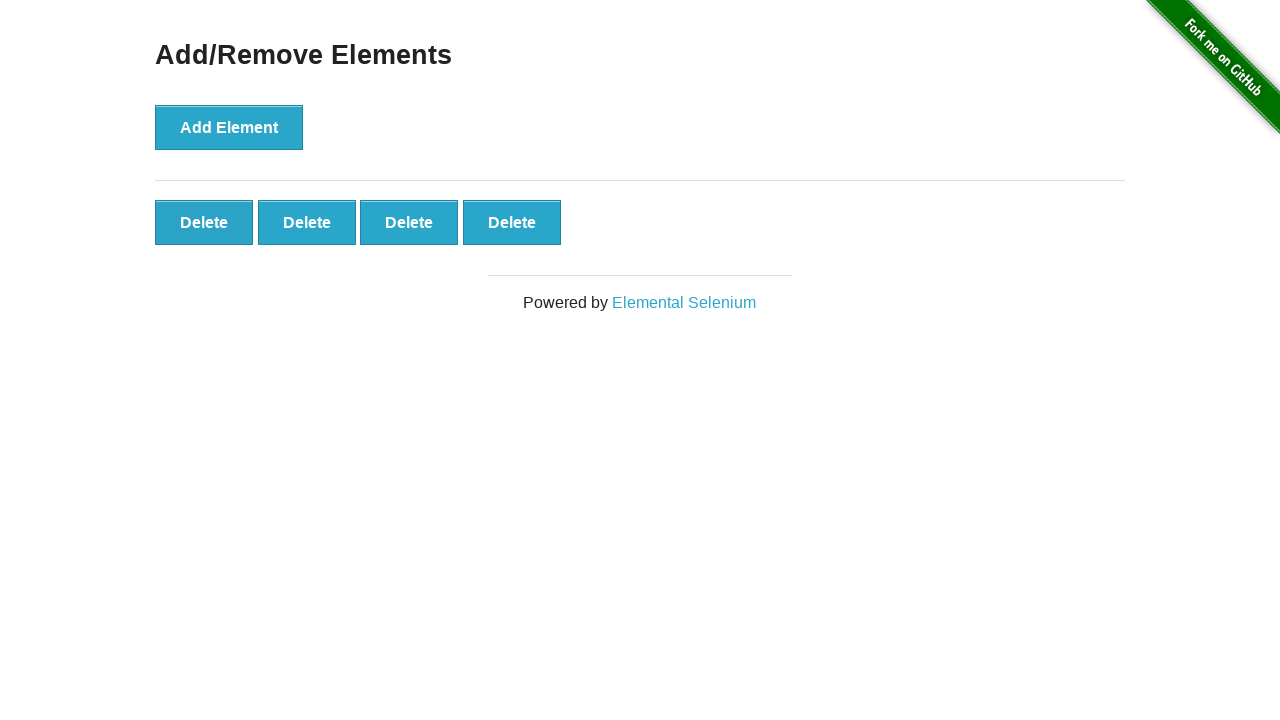

Clicked delete button to remove element (iteration 7/10) at (204, 222) on .added-manually >> nth=0
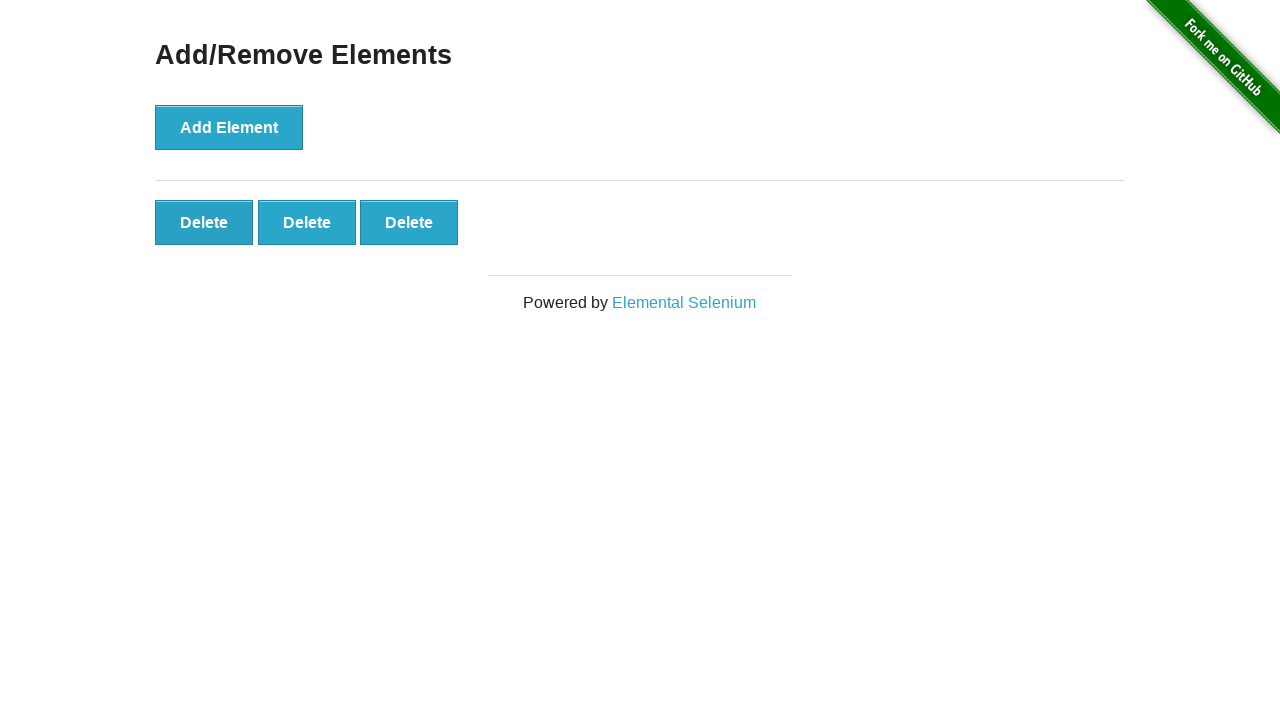

Clicked delete button to remove element (iteration 8/10) at (204, 222) on .added-manually >> nth=0
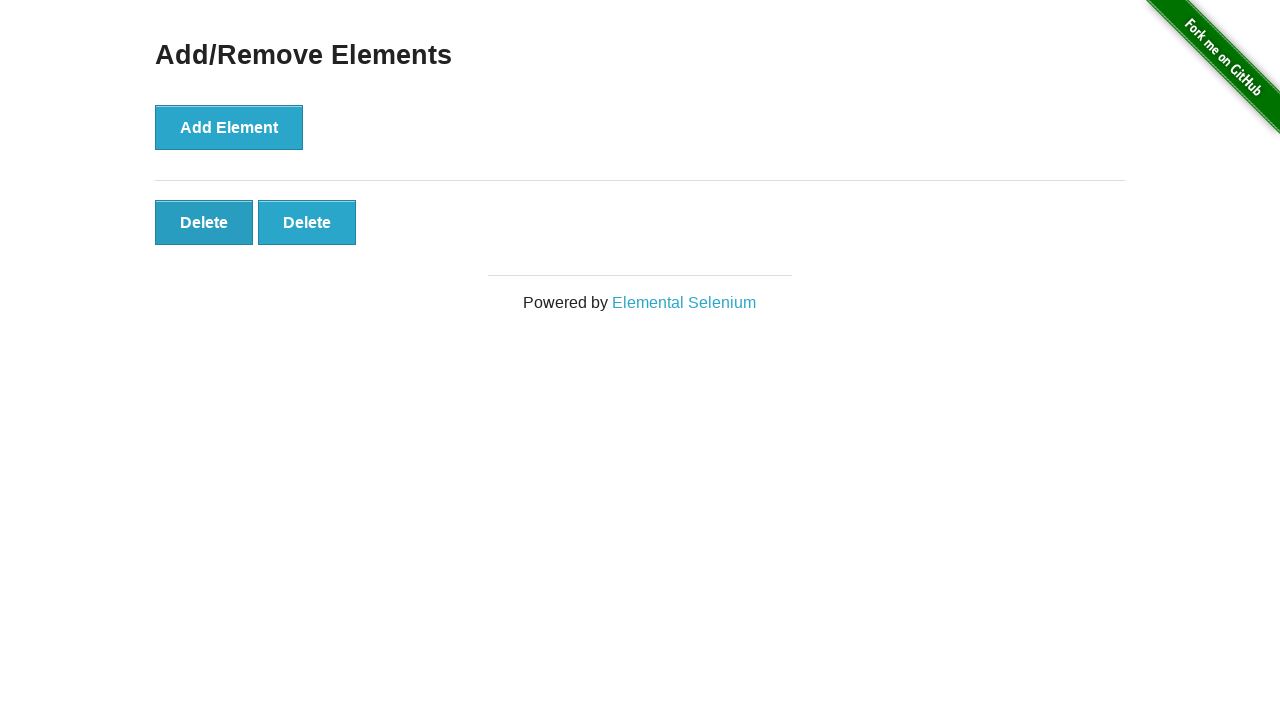

Clicked delete button to remove element (iteration 9/10) at (204, 222) on .added-manually >> nth=0
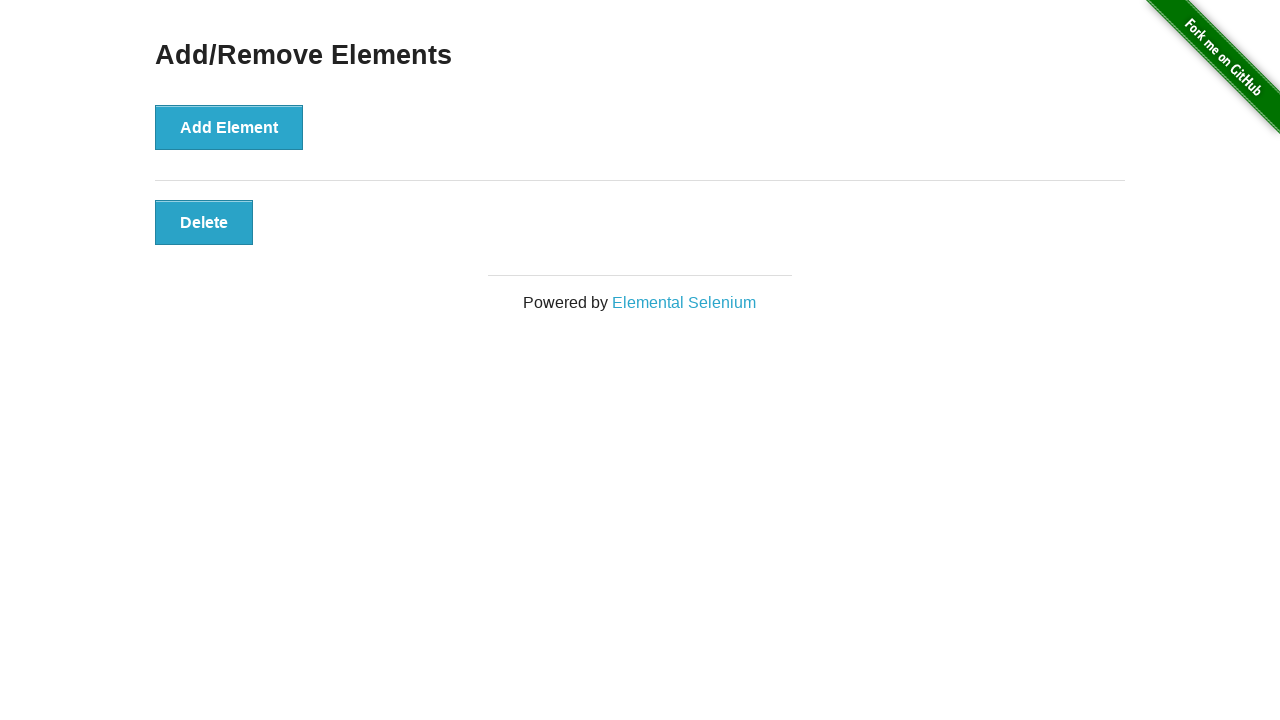

Clicked delete button to remove element (iteration 10/10) at (204, 222) on .added-manually >> nth=0
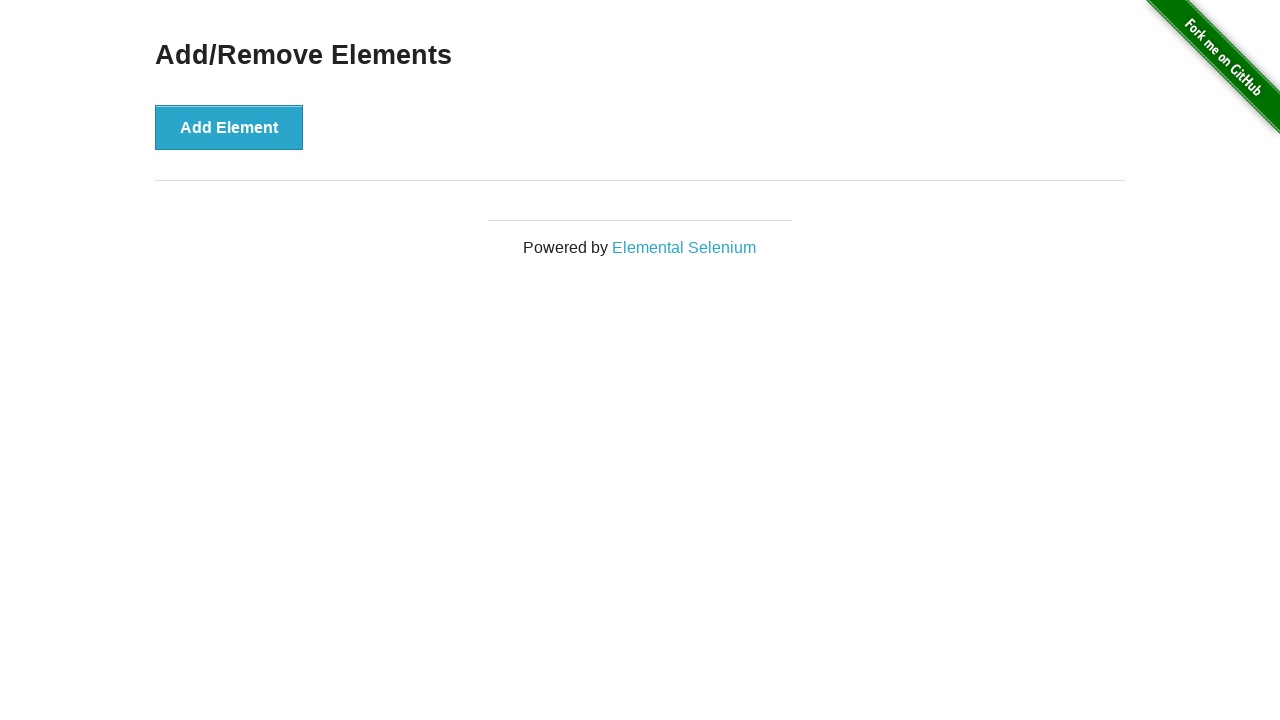

Located all delete buttons to verify removal
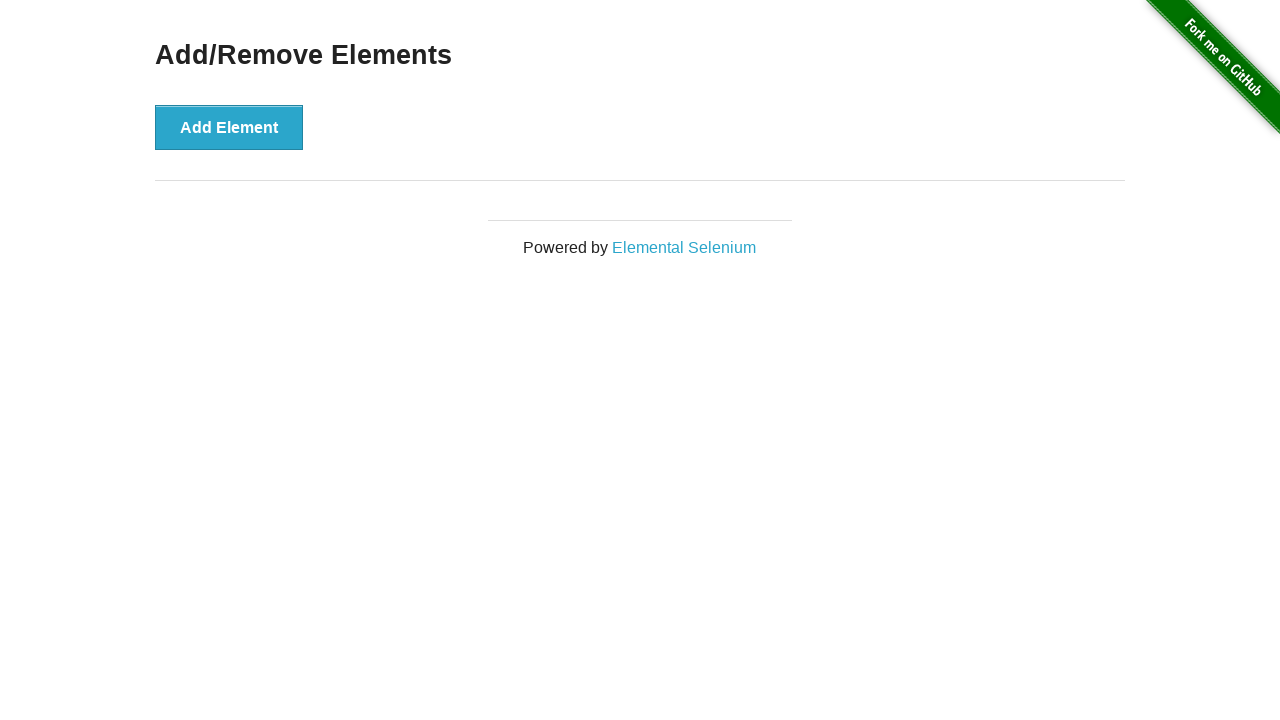

Verified that no delete buttons remain
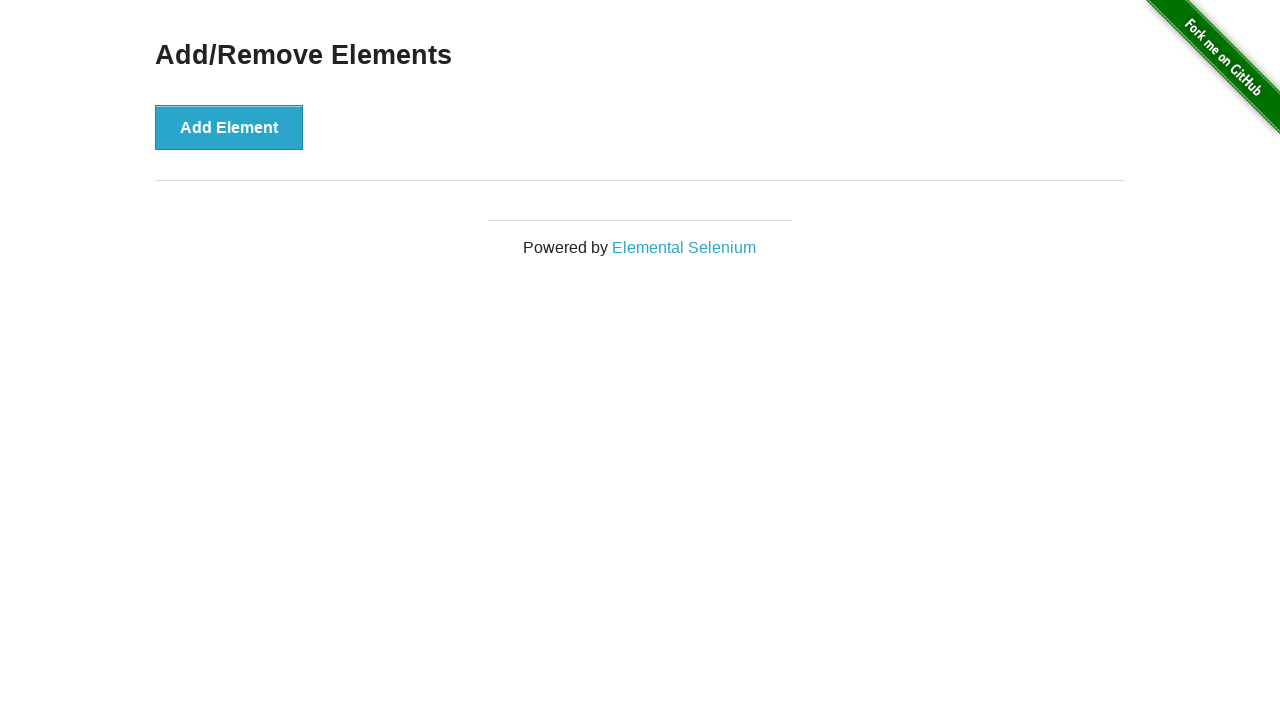

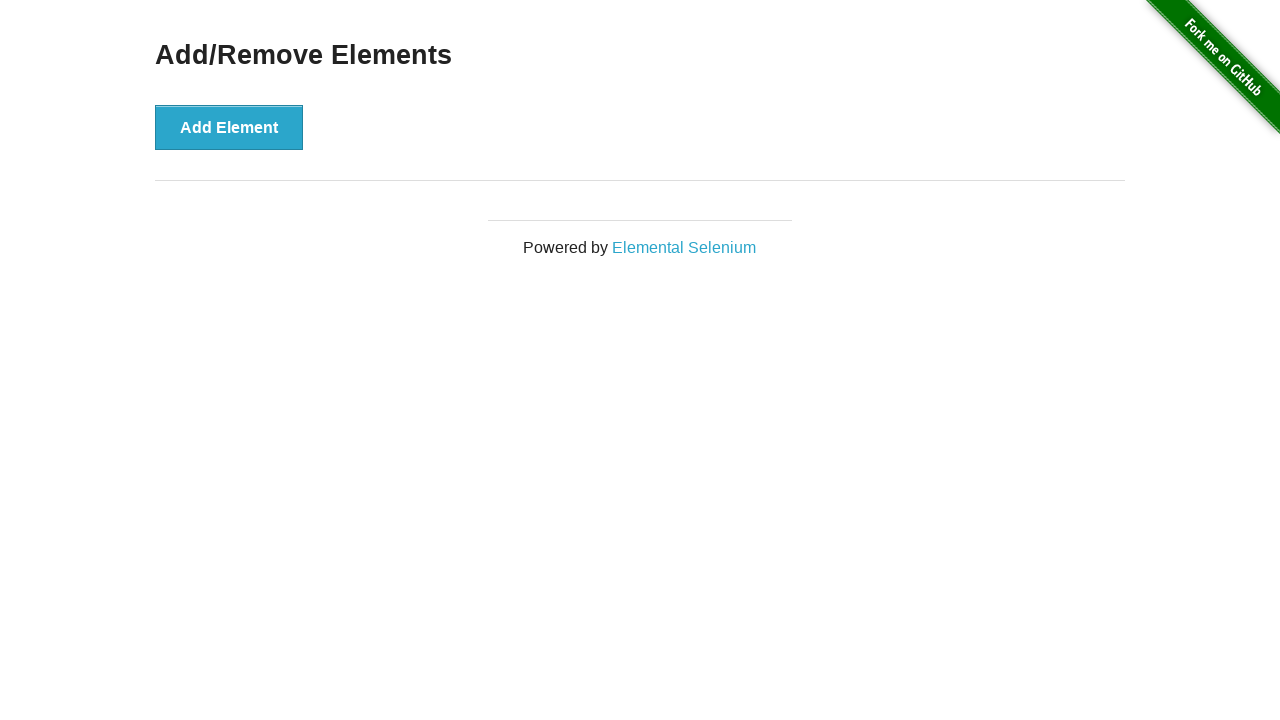